Tests dynamic content loading by clicking a Start button and waiting for "Hello World" text to appear

Starting URL: https://the-internet.herokuapp.com/dynamic_loading/2

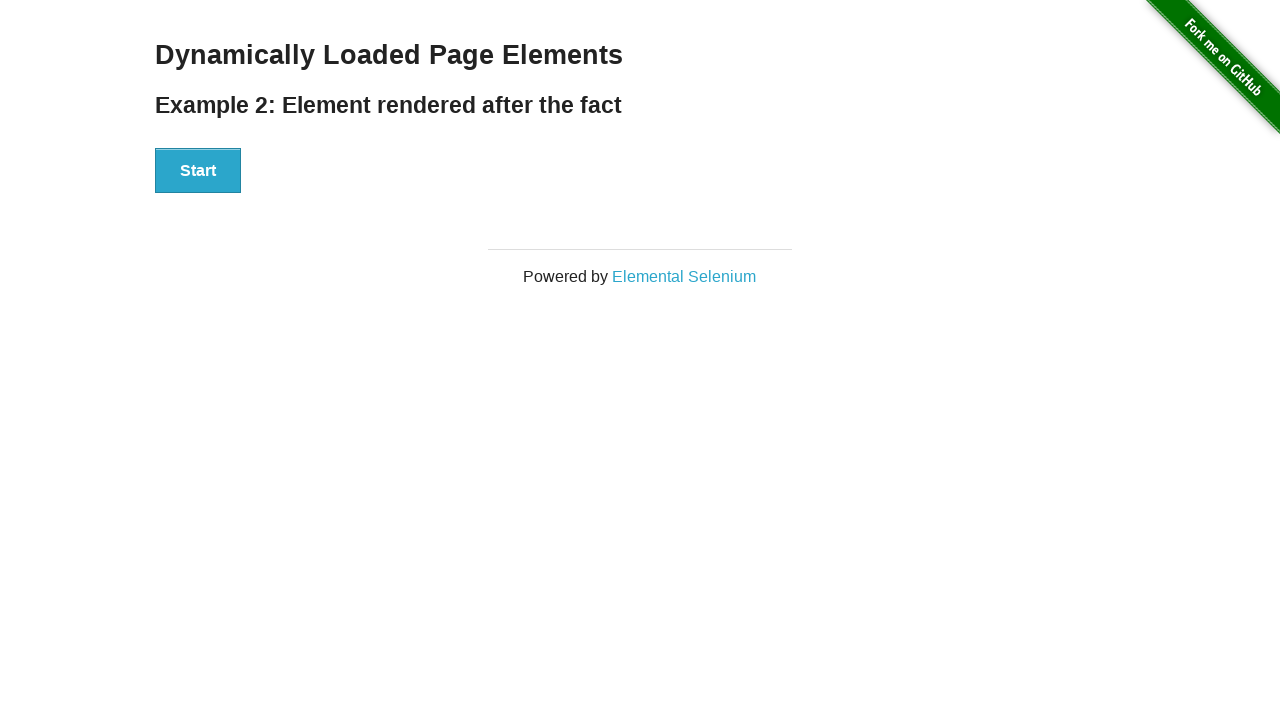

Clicked Start button to trigger dynamic content loading at (198, 171) on xpath=//button[contains(text(),'Start')]
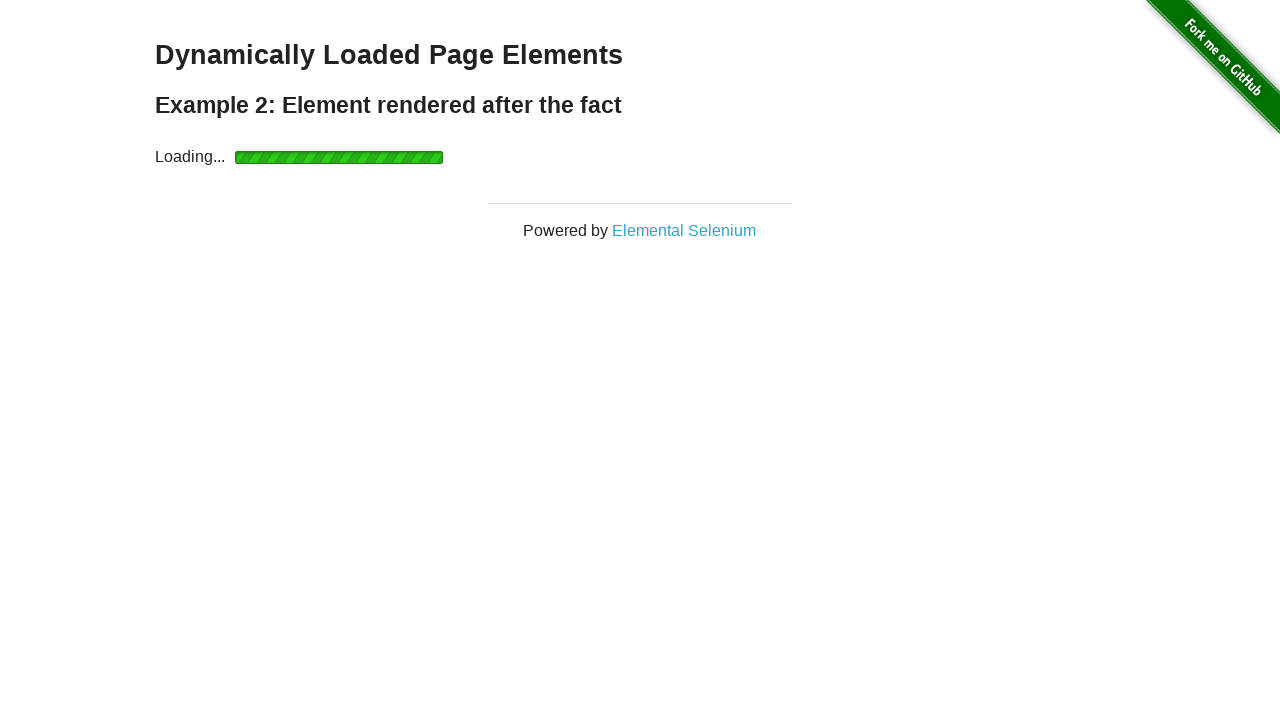

Waited for Hello World text to appear
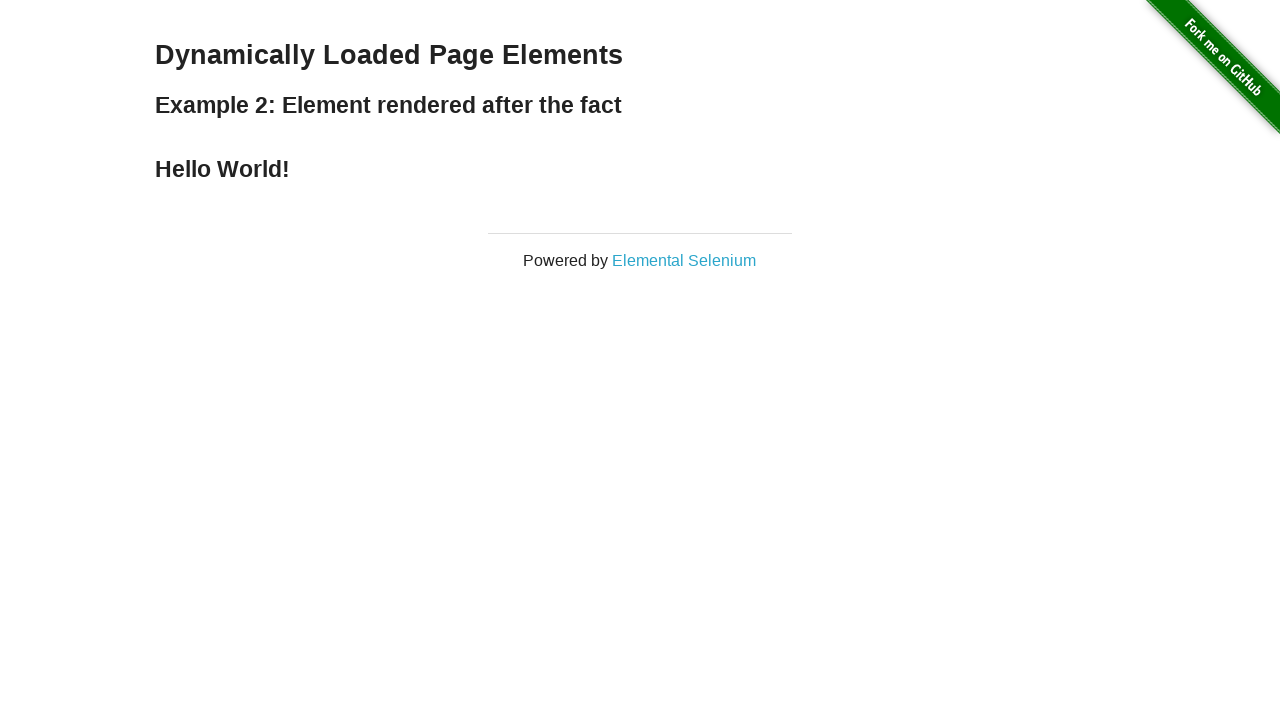

Located Hello World element
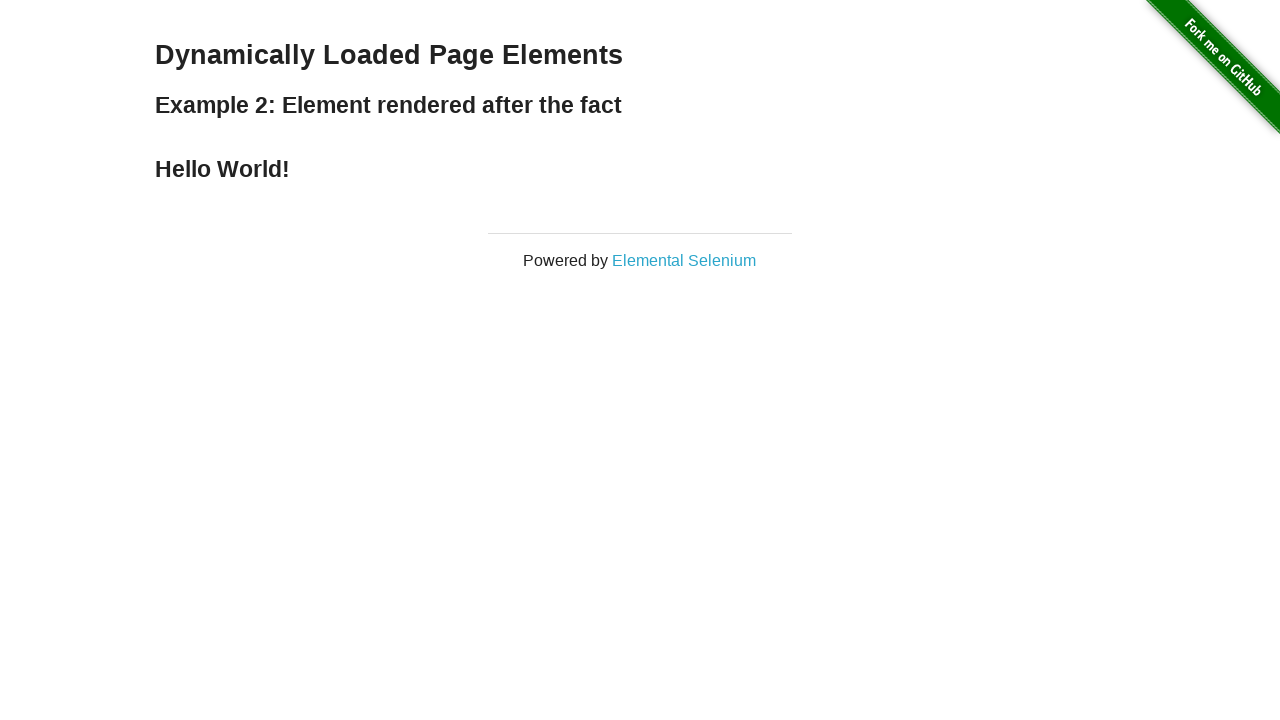

Retrieved Hello World text content: Hello World!
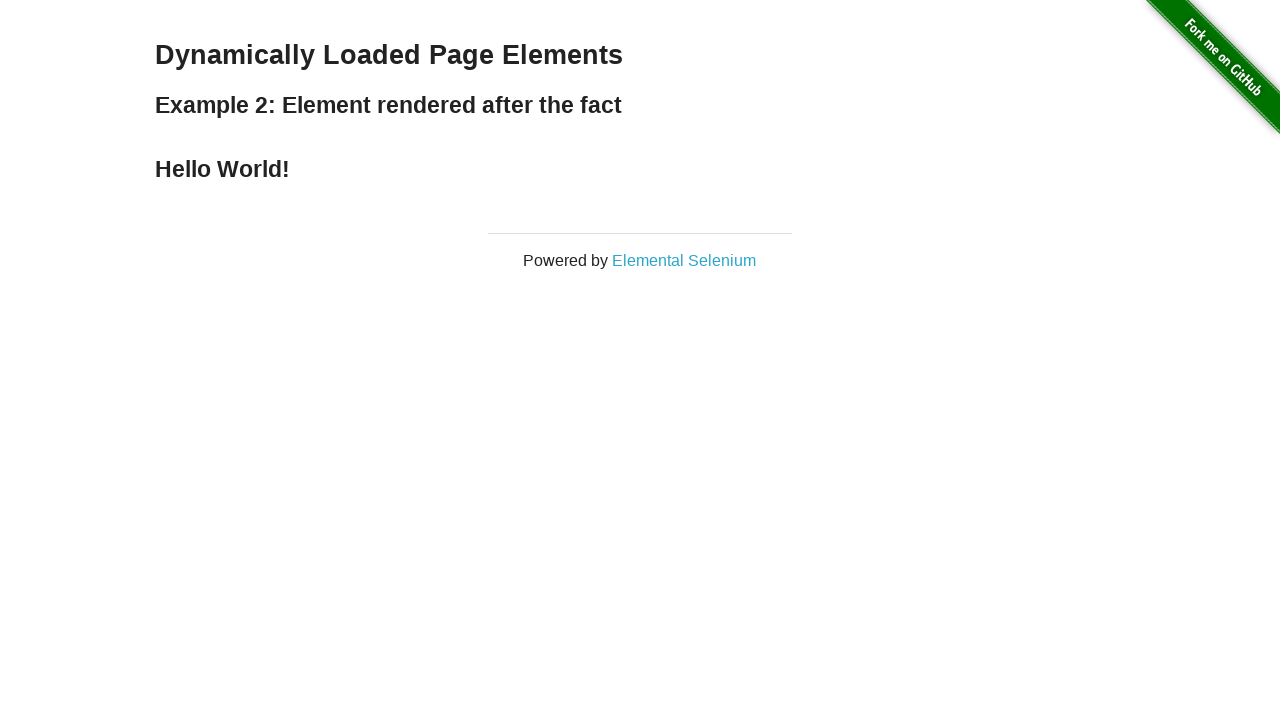

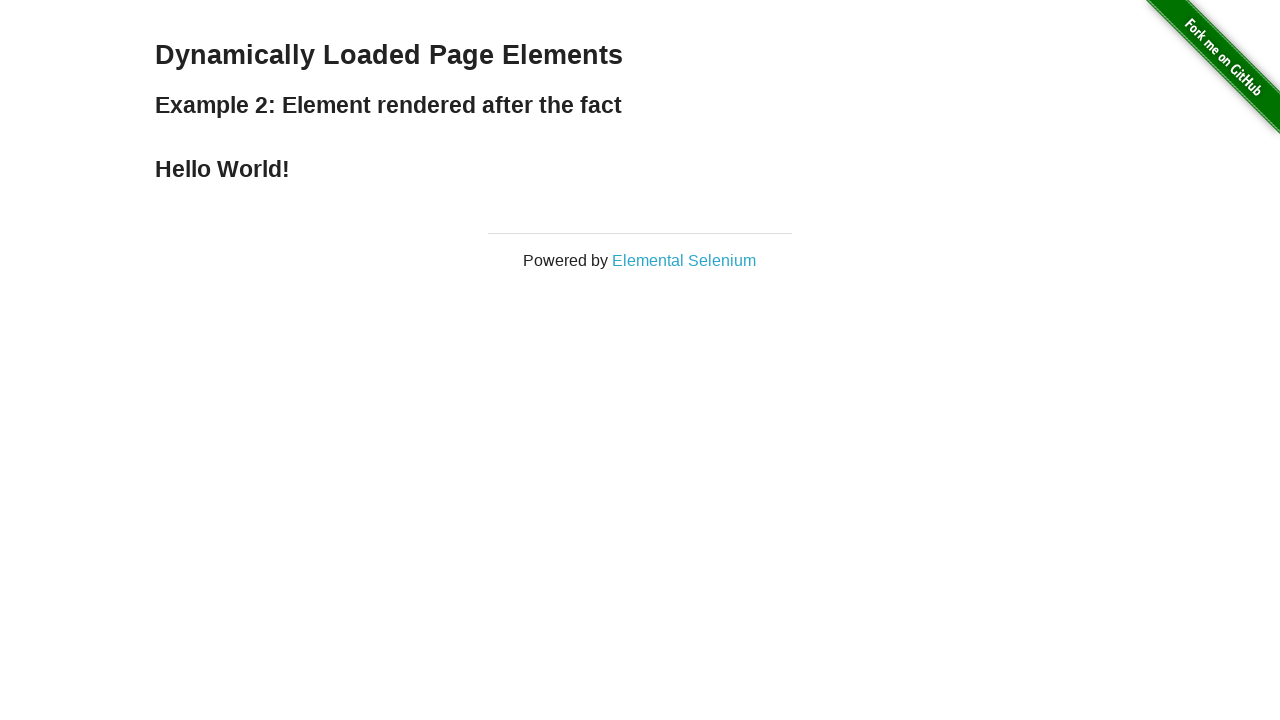